Tests adding Sony Xperia to cart by clicking the Phones category, selecting a phone, and clicking add to cart

Starting URL: https://www.demoblaze.com/

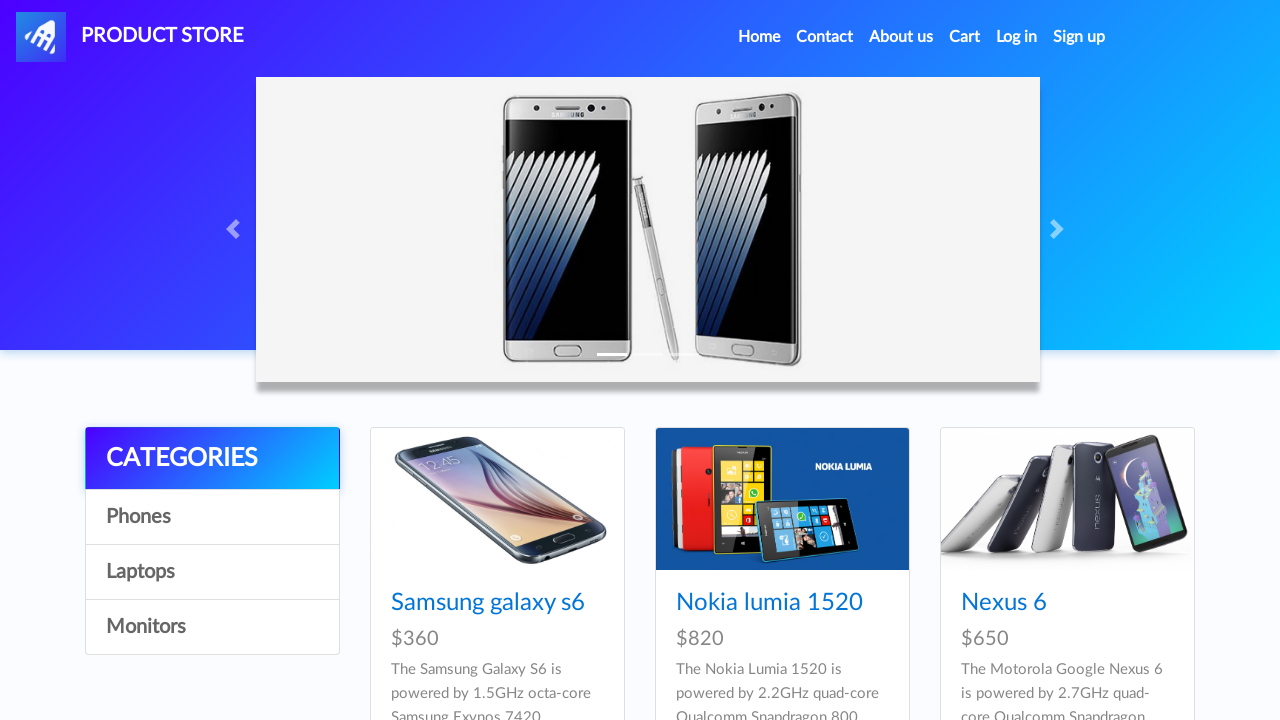

Clicked on Phones category at (212, 517) on #itemc
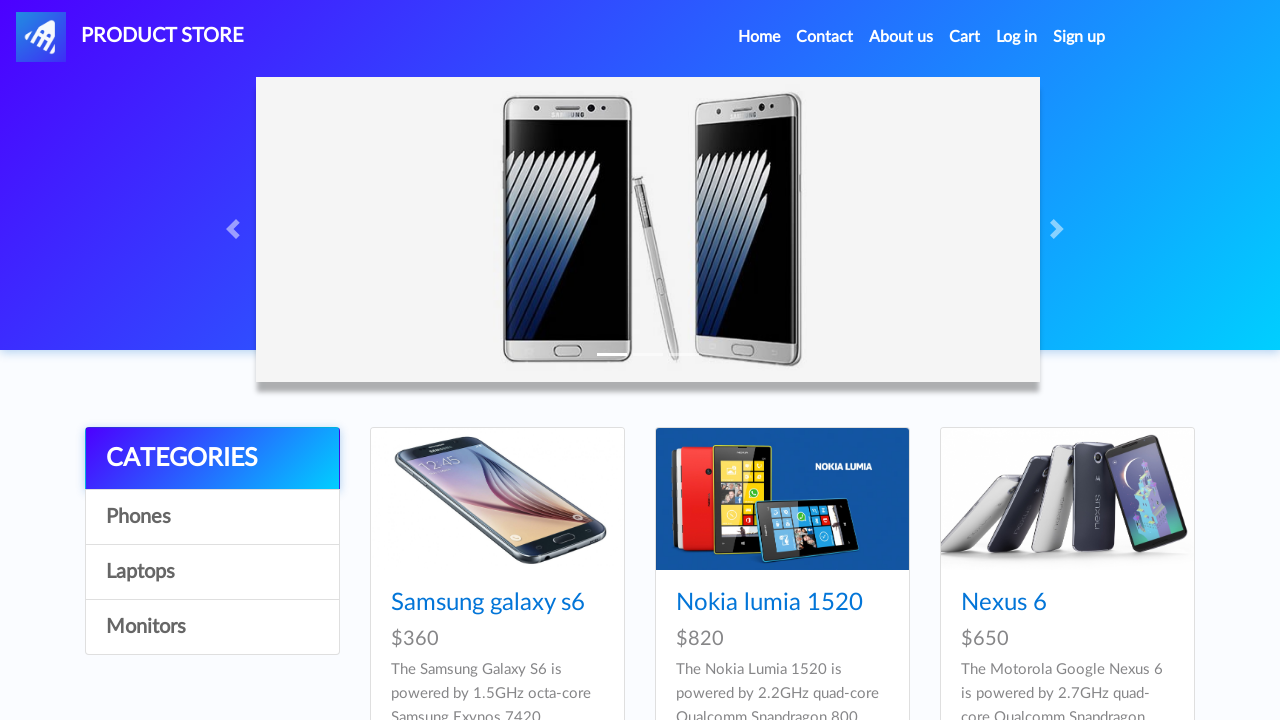

Waited for Sony Xperia phone product to load
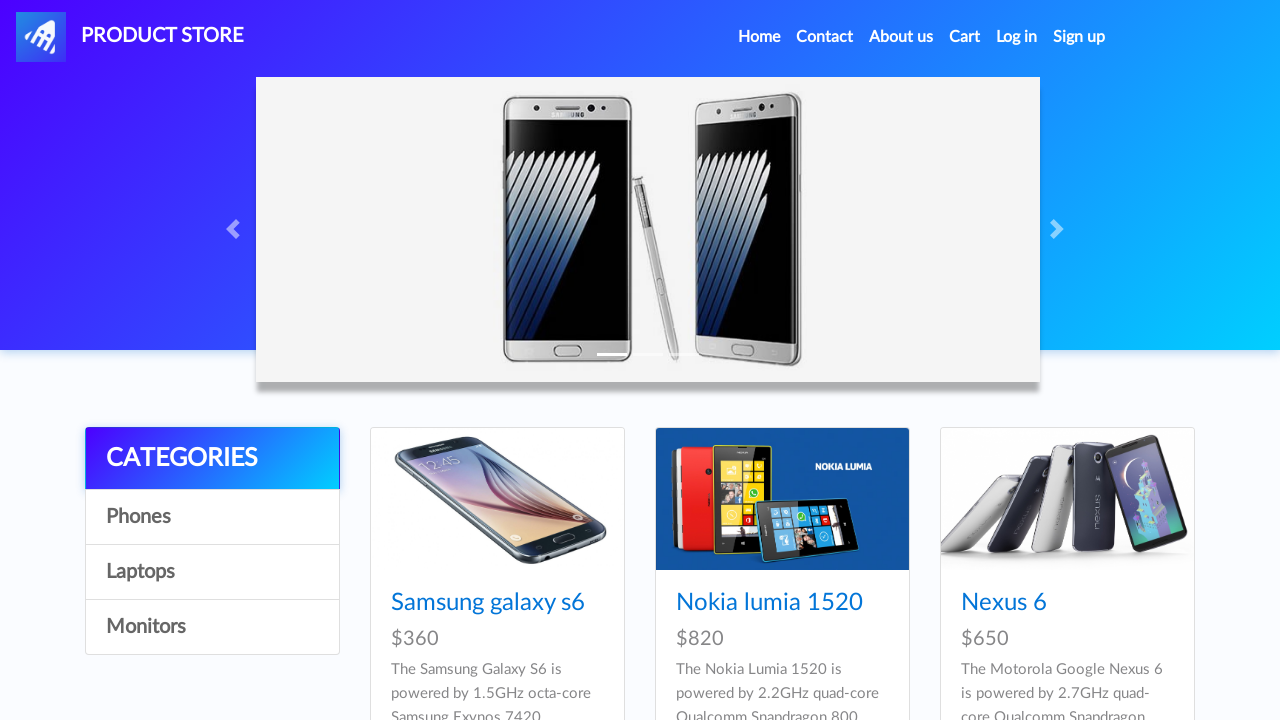

Clicked on Sony Xperia phone to view details at (752, 361) on #tbodyid > div:nth-child(5) > div > div > h4 > a
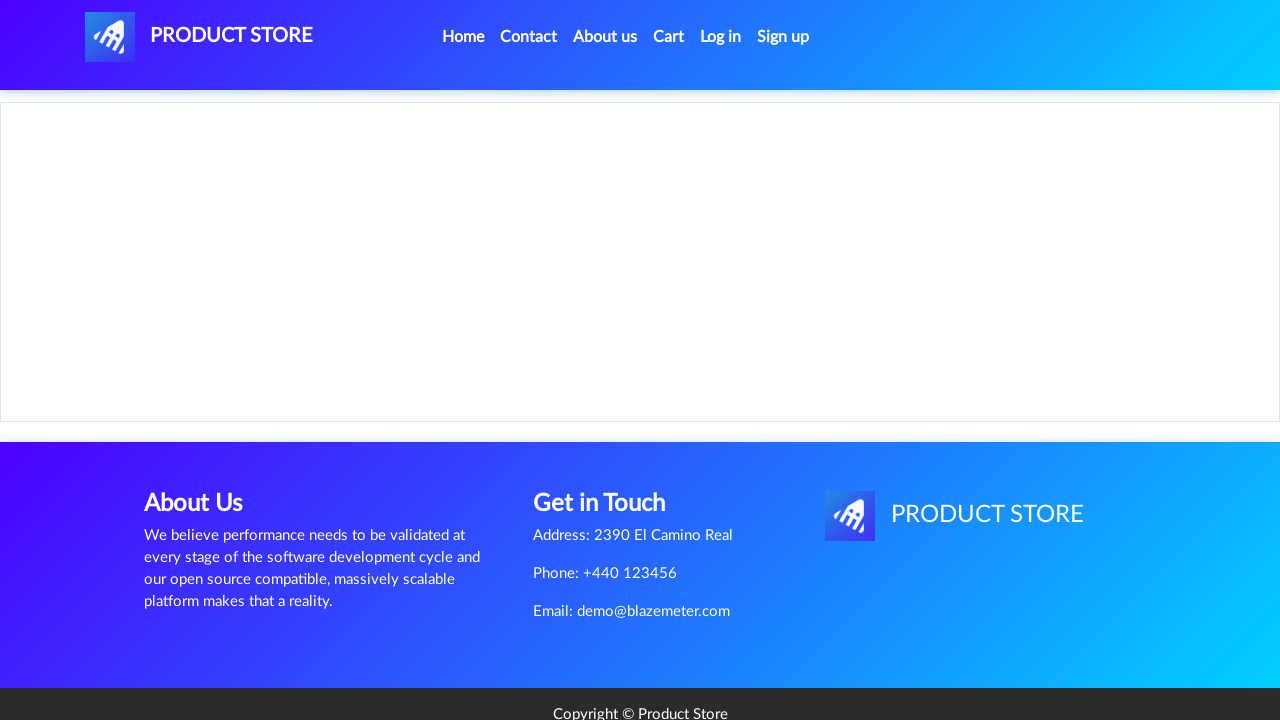

Waited for Add to cart button to load
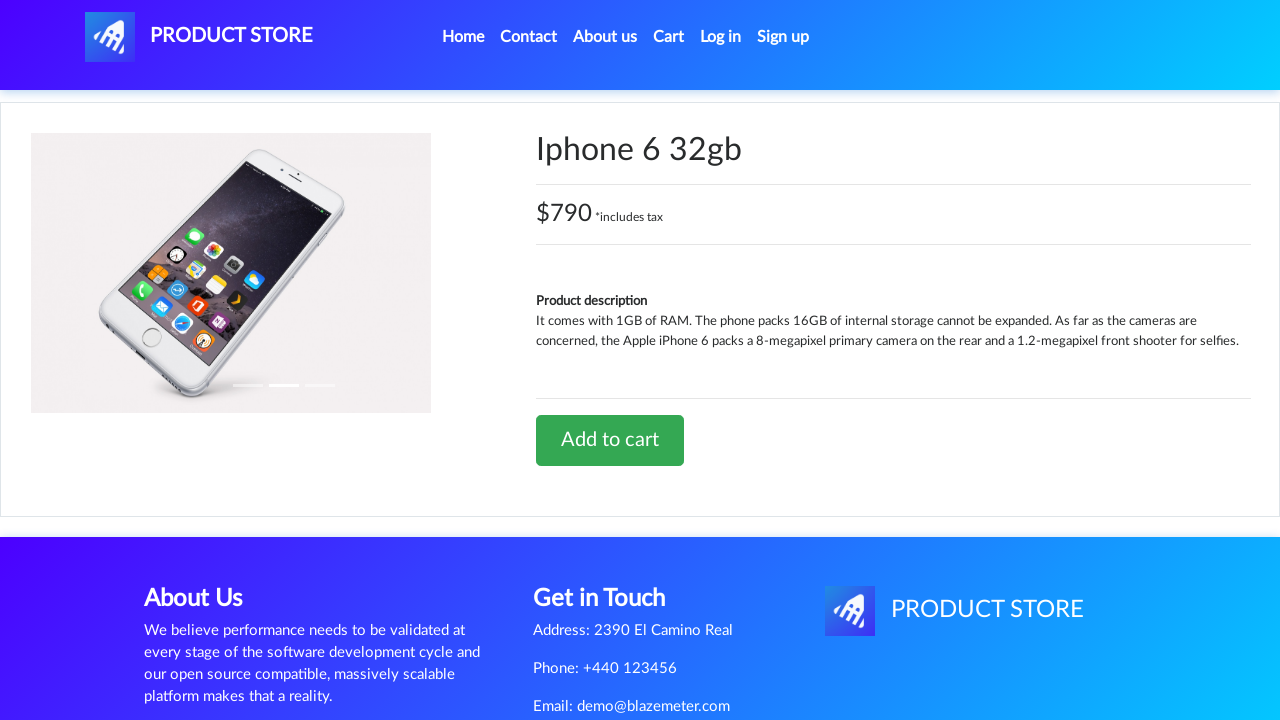

Clicked Add to cart button for Sony Xperia at (610, 440) on #tbodyid > div.row > div > a
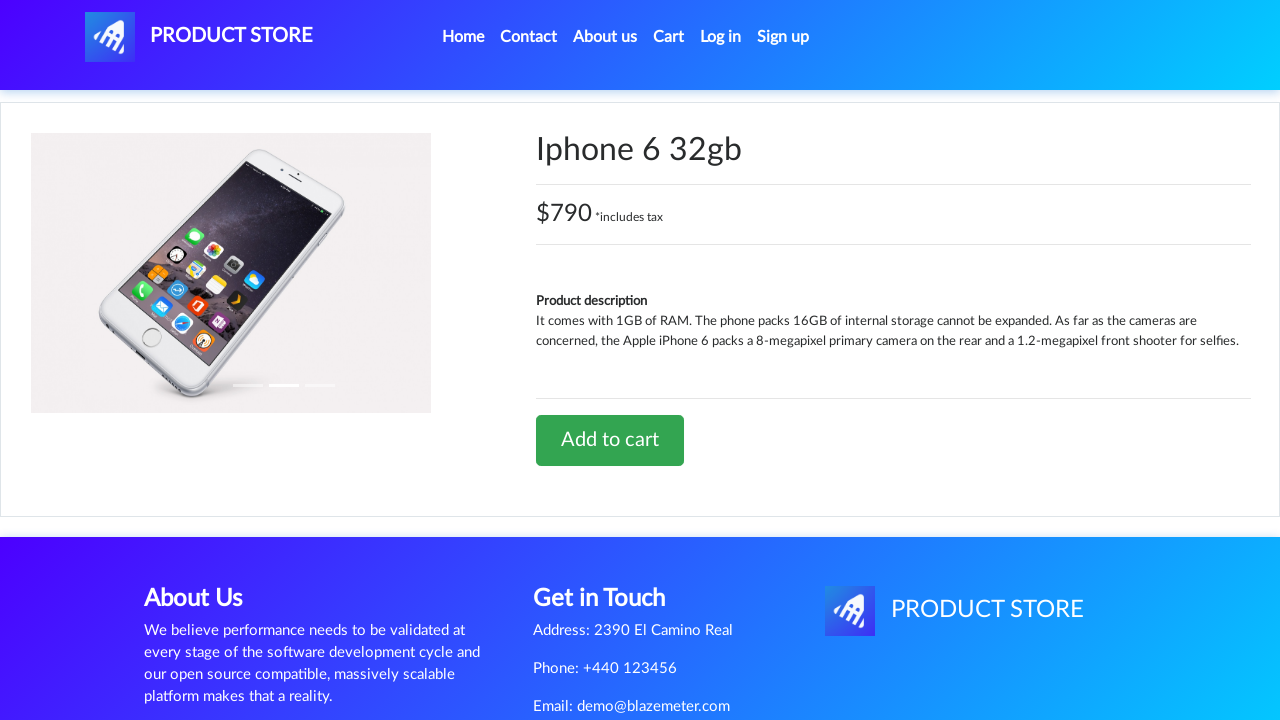

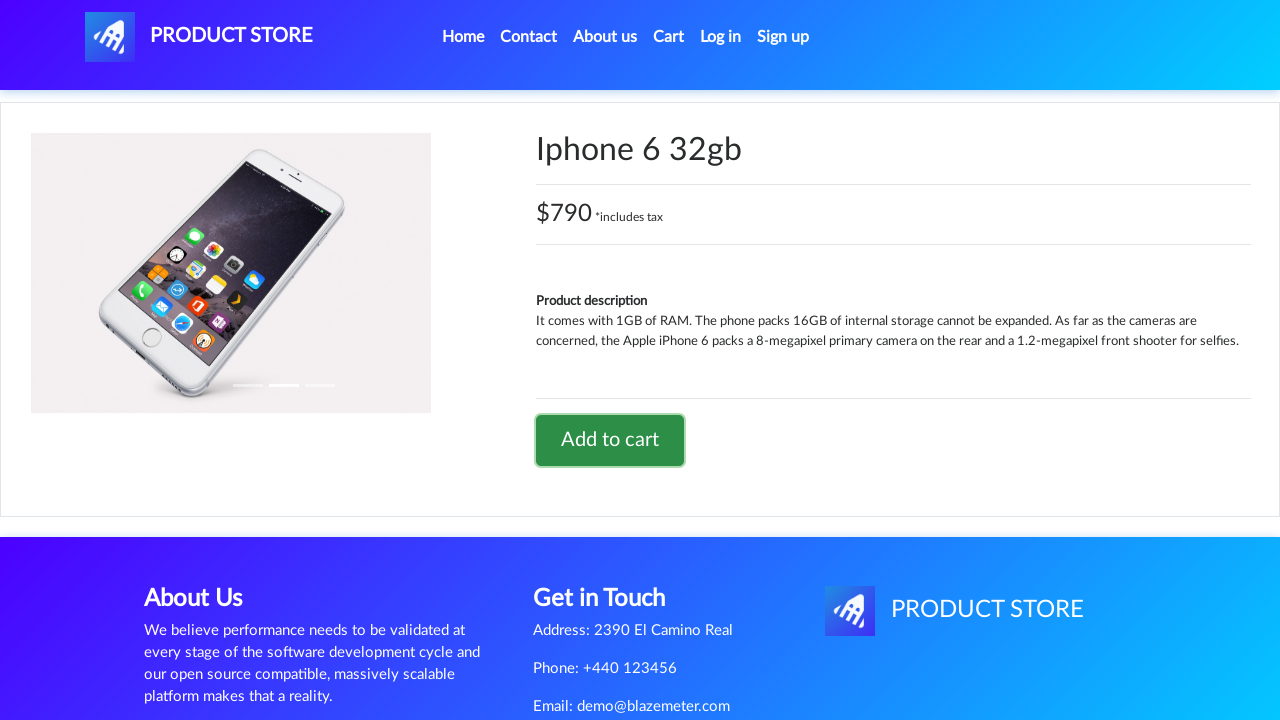